Tests the AngularJS homepage todo list by adding a new todo item, verifying it was added, and marking it as complete

Starting URL: https://angularjs.org

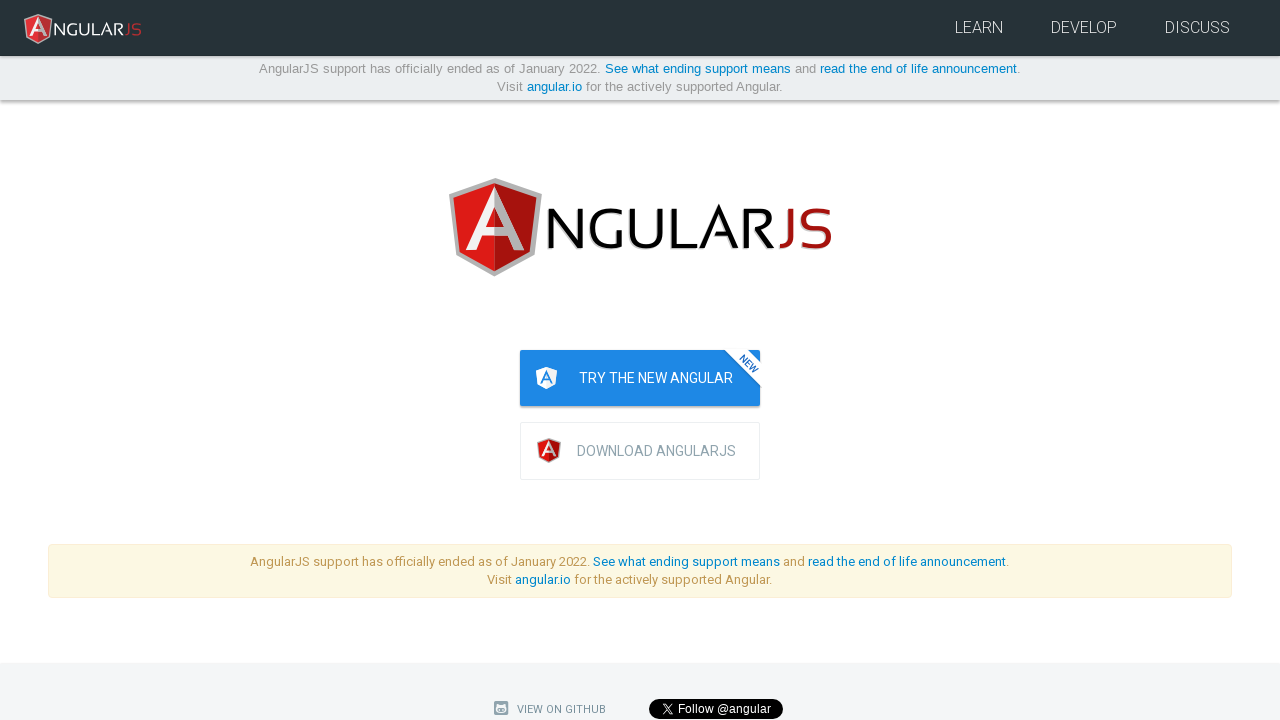

Filled todo input field with 'write first protractor test' on input[ng-model='todoList.todoText']
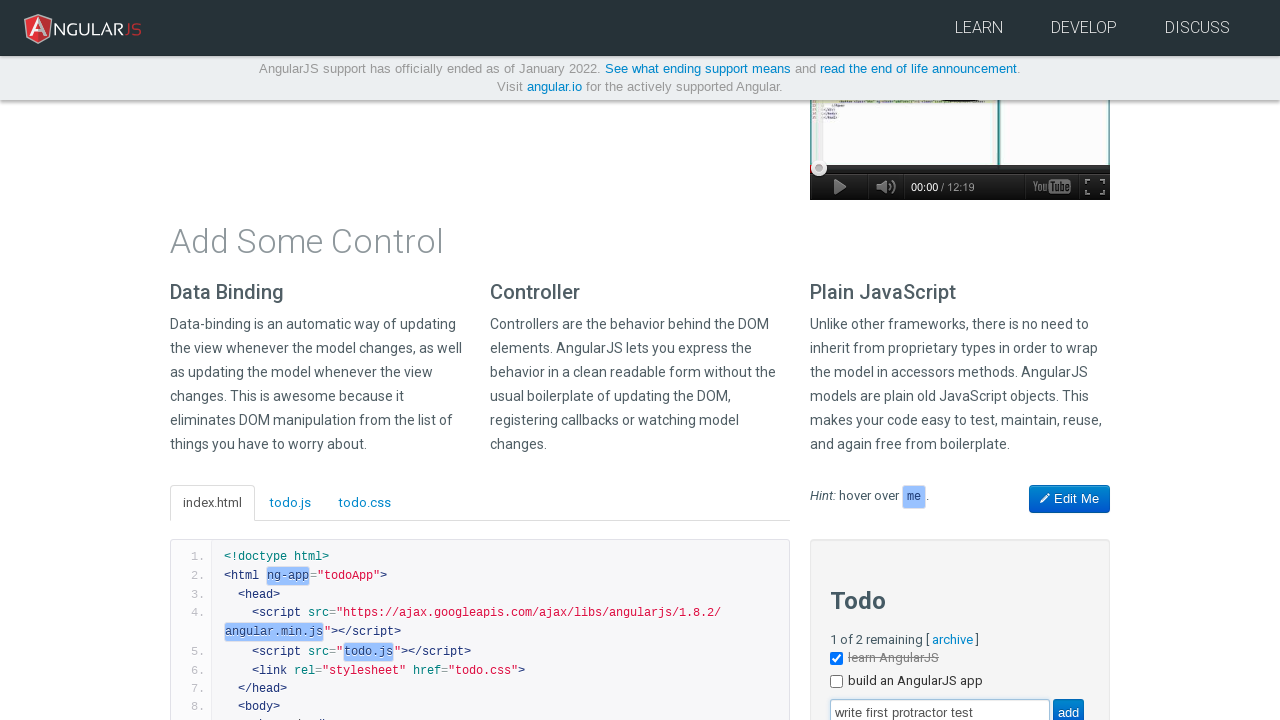

Clicked add button to create new todo at (1068, 706) on input[value='add']
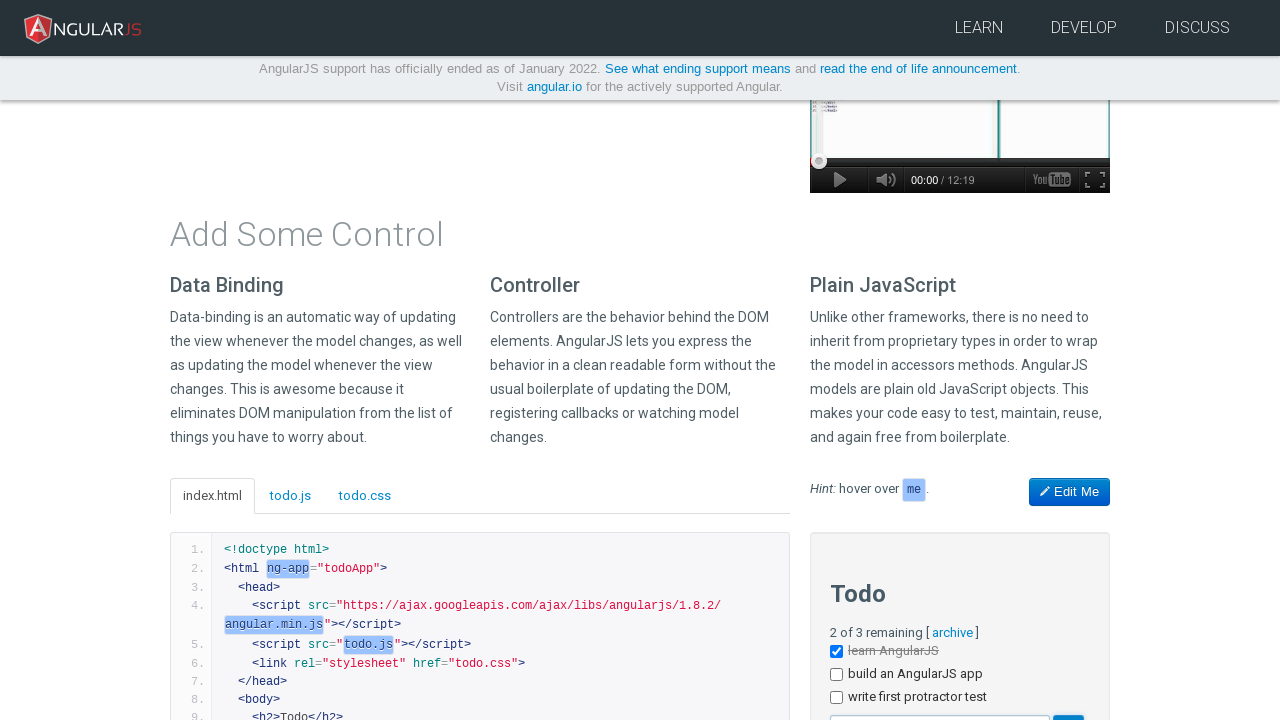

New todo item appeared in the list
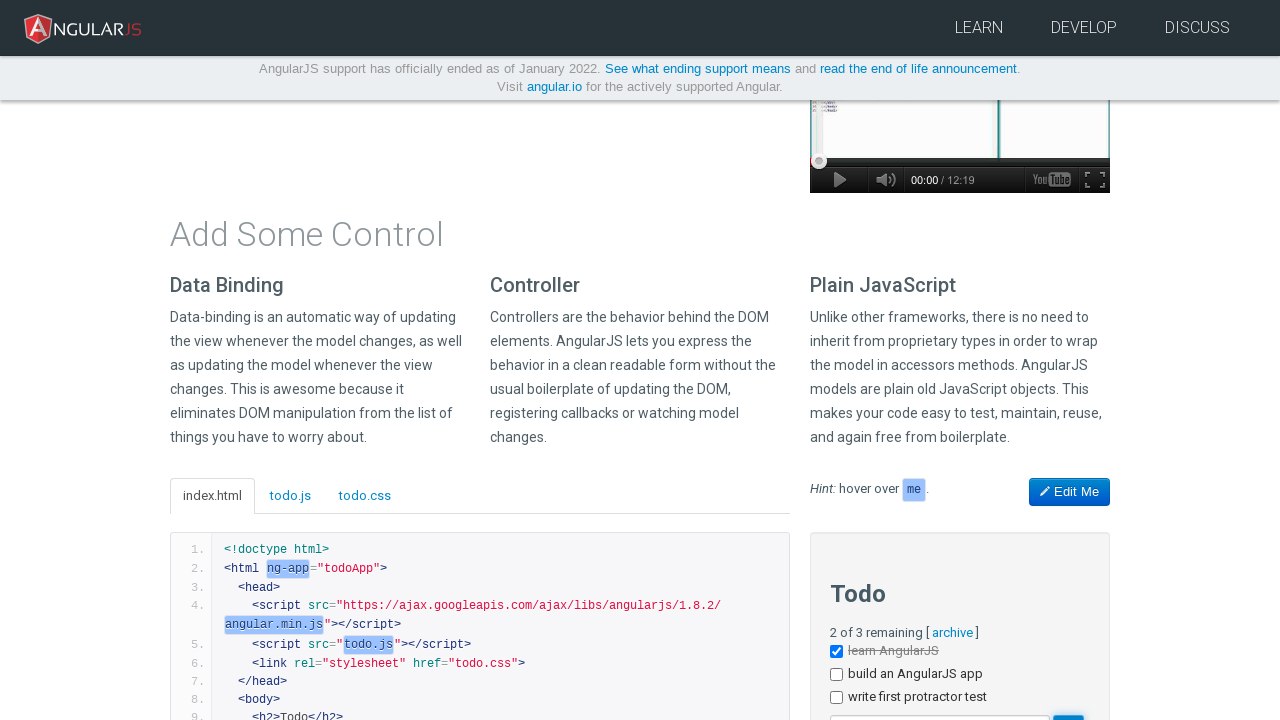

Clicked checkbox on newly added todo to mark as complete at (836, 698) on li:nth-child(3) input[type='checkbox']
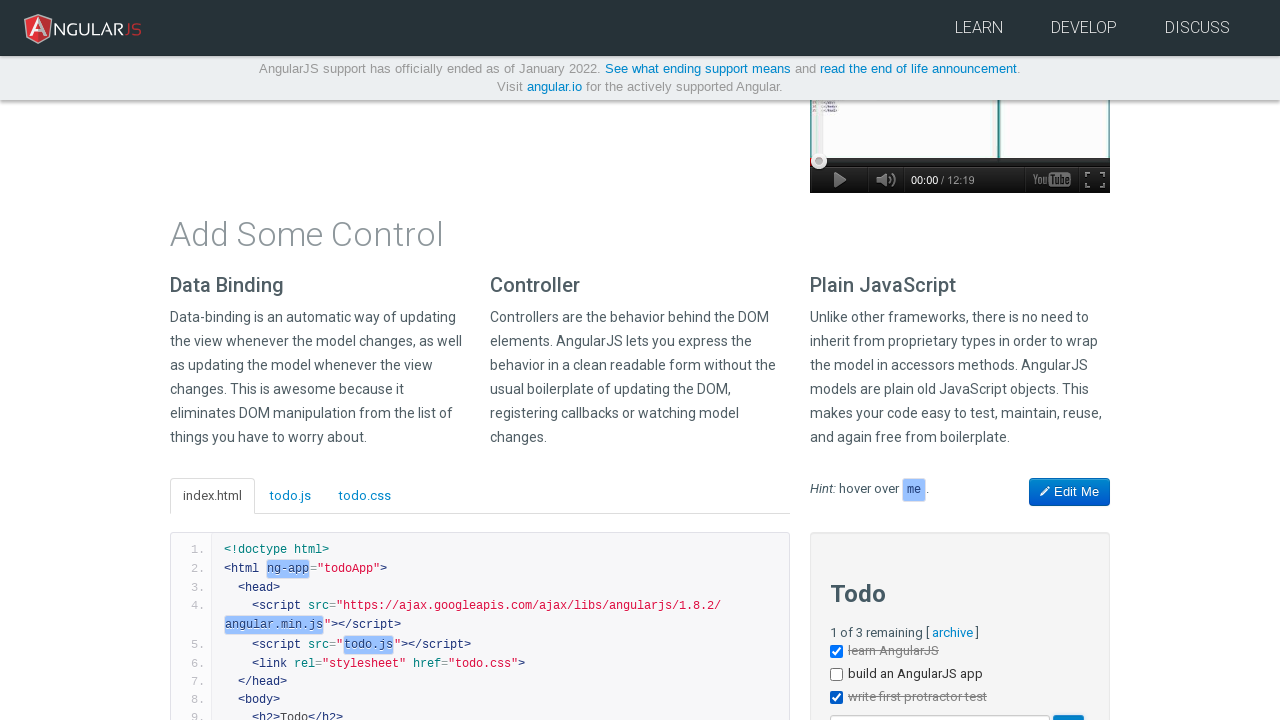

Todo marked as complete with done-true state applied
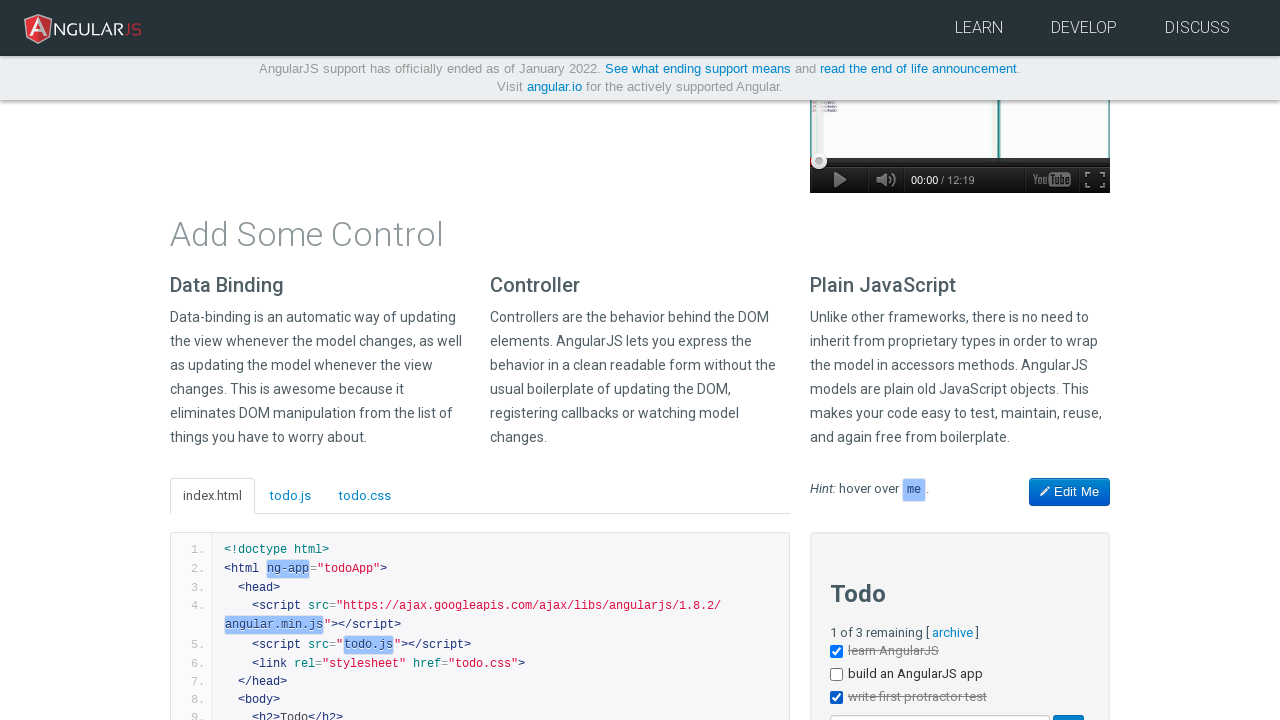

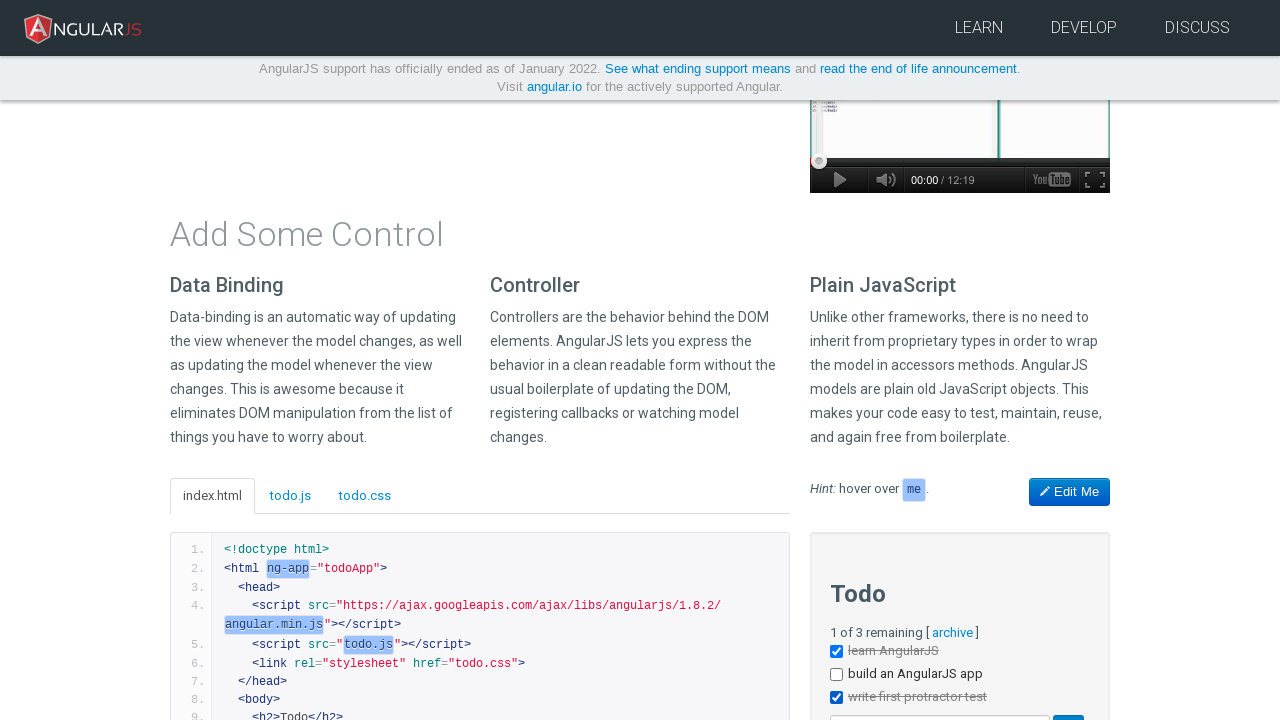